Tests the A/B testing opt-out mechanism by navigating to the A/B Testing page, adding an opt-out URL parameter, accepting the JavaScript alert, and verifying the page displays "No A/B Test"

Starting URL: https://the-internet.herokuapp.com/

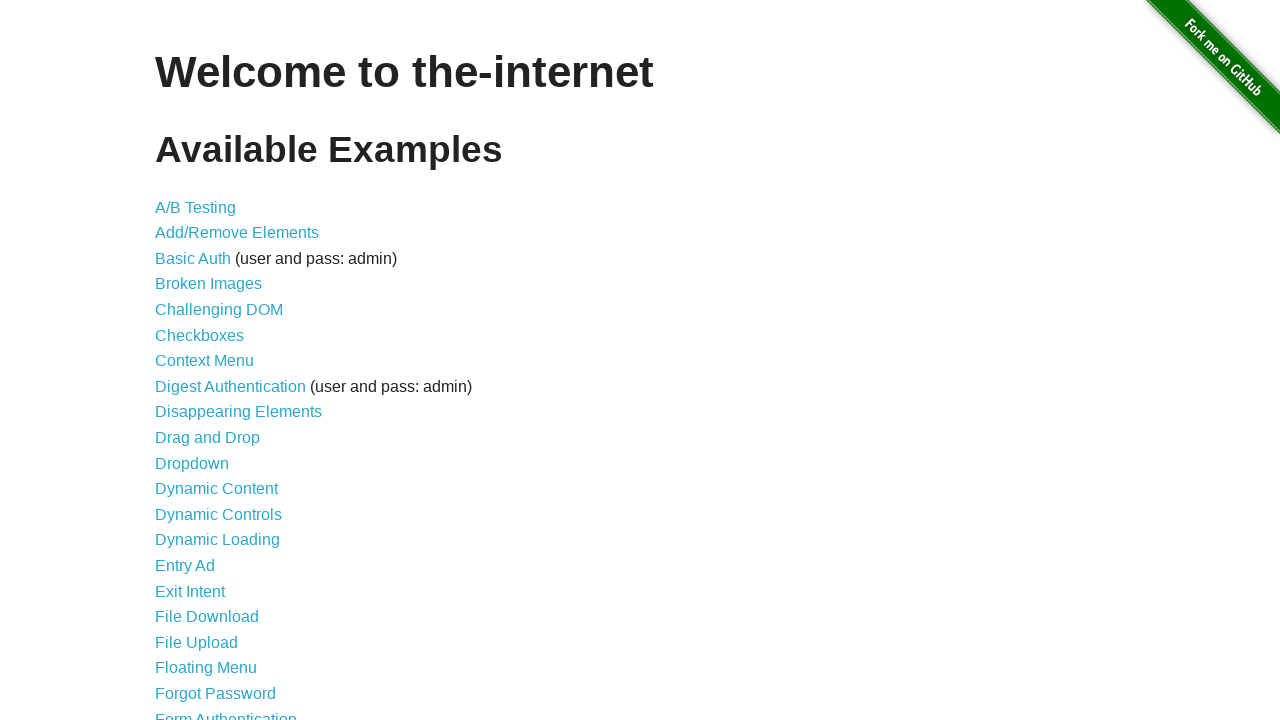

Clicked on A/B Testing link from homepage at (196, 207) on a:text('A/B Testing')
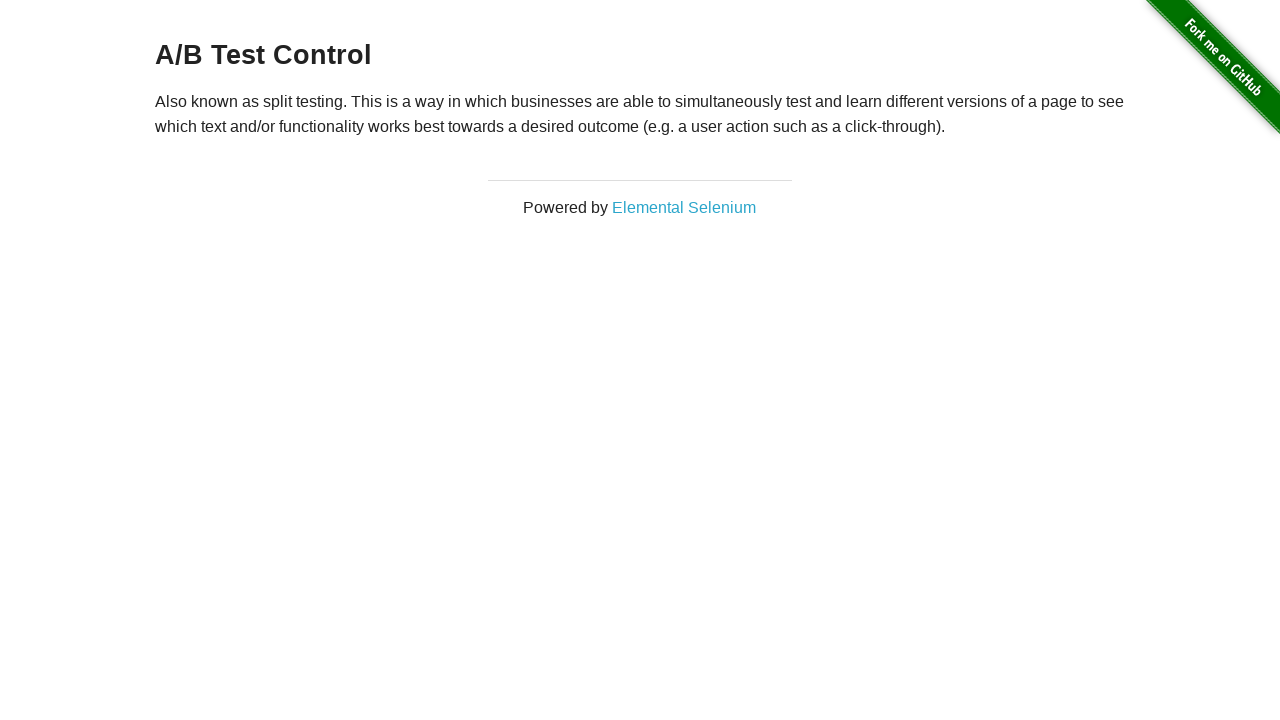

Set up dialog handler to accept JavaScript alerts
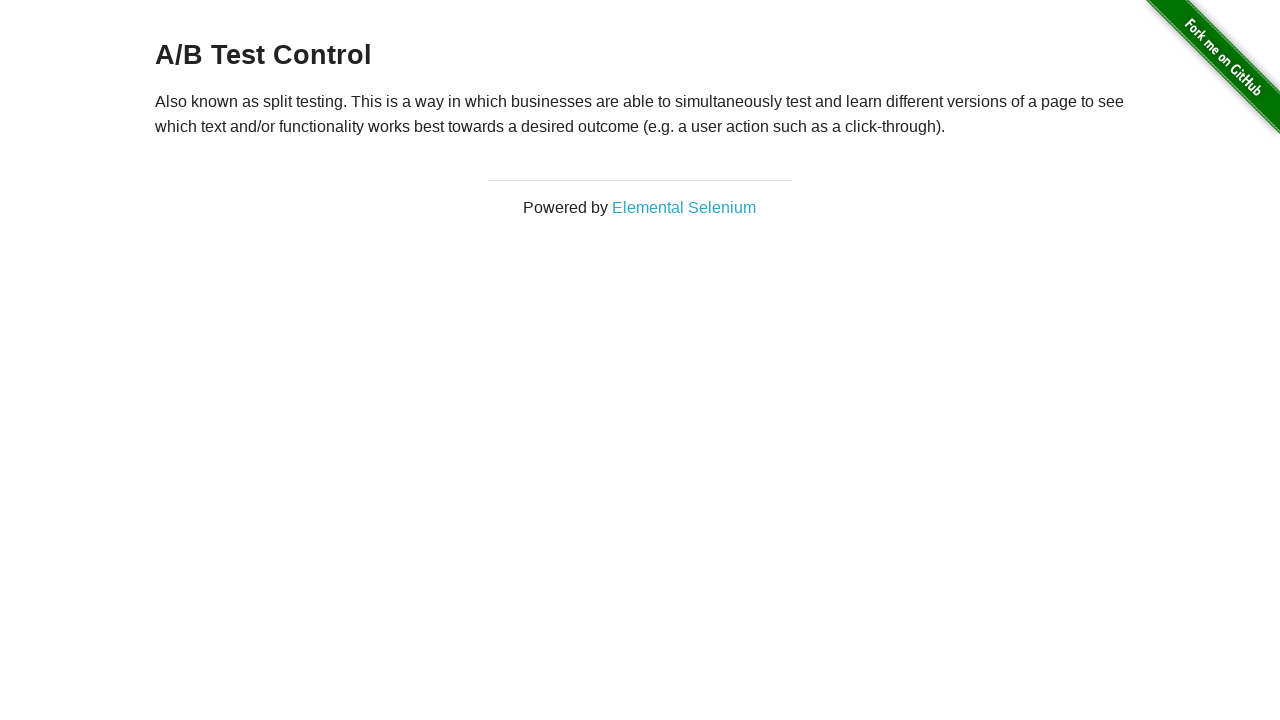

Navigated to A/B Testing page with optimizely_opt_out=true parameter
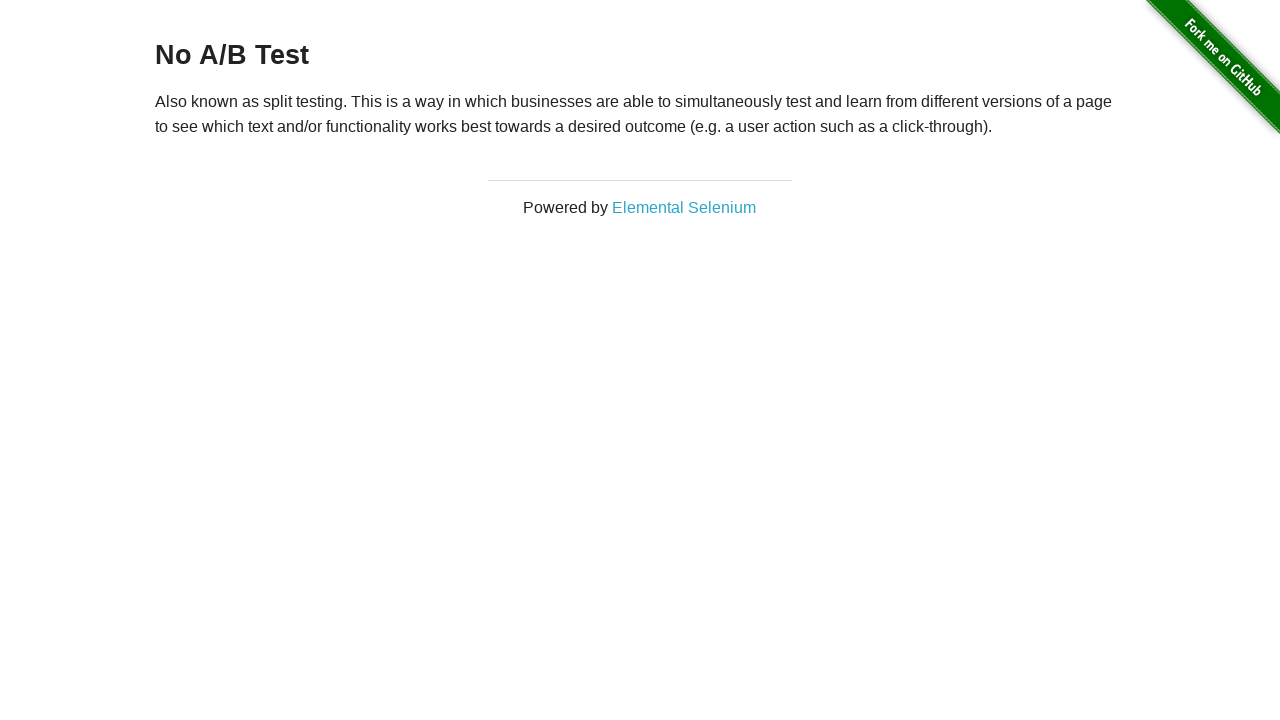

Located h3 heading element
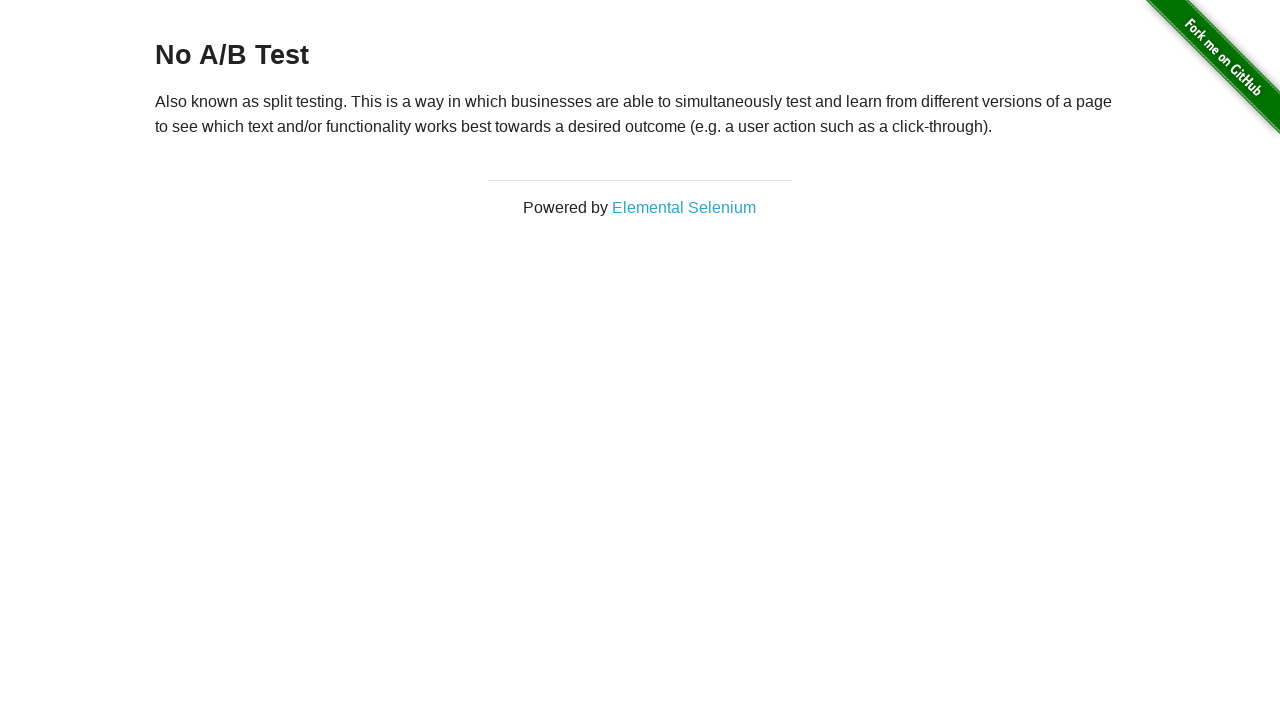

Verified heading displays 'No A/B Test' - opt-out successful
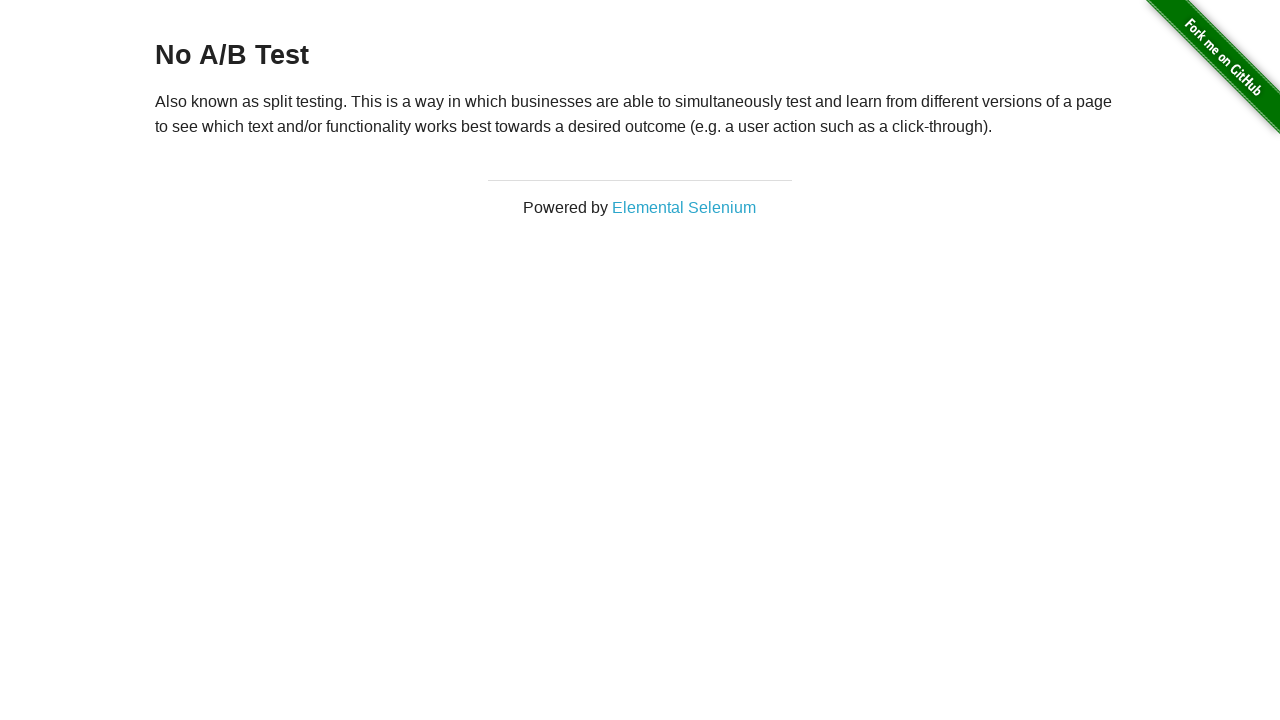

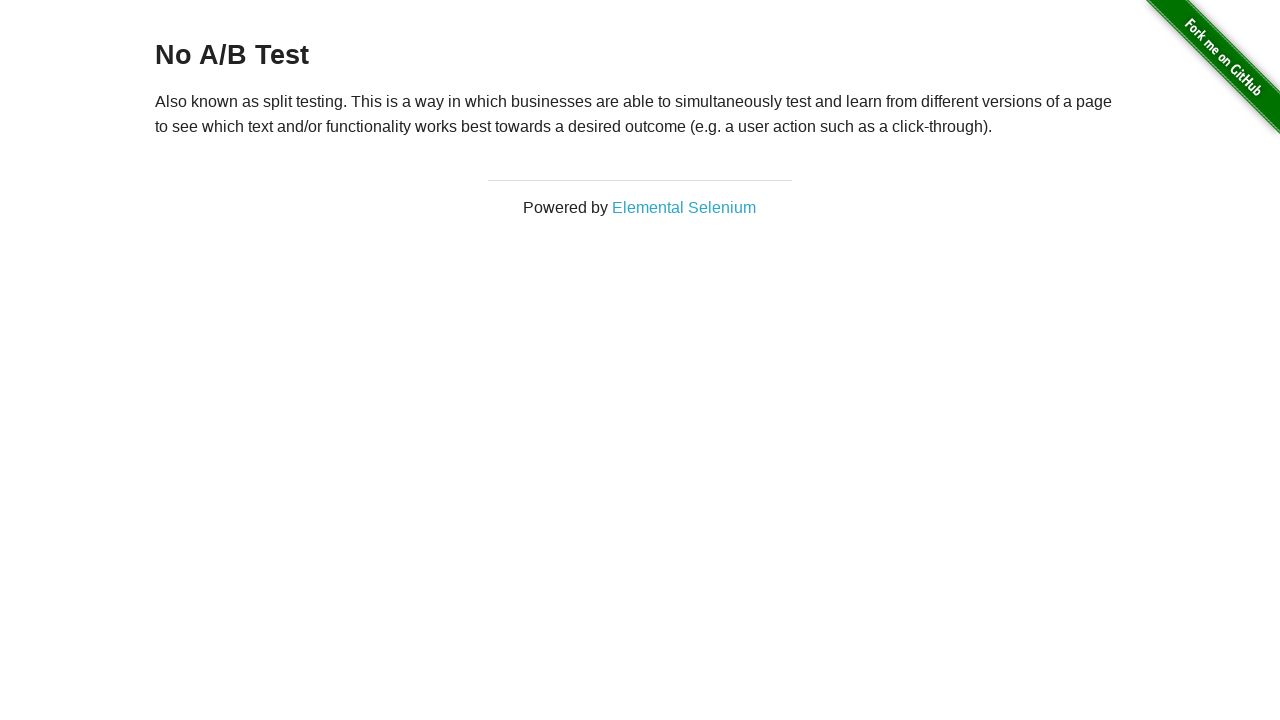